Tests JavaScript alert handling by clicking a tab to show alert options, triggering a confirm dialog with OK and Cancel buttons, and accepting the alert.

Starting URL: http://demo.automationtesting.in/Alerts.html

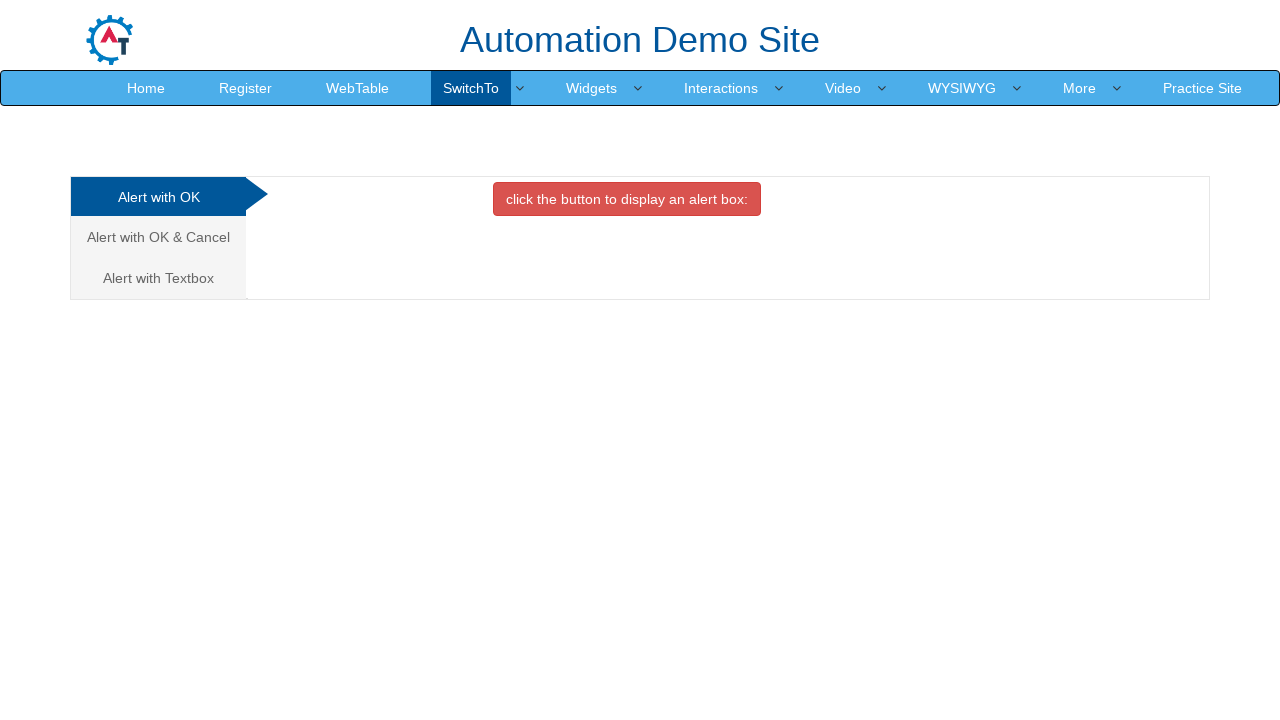

Clicked on 'Alert with OK & Cancel' tab at (158, 237) on xpath=//a[text()='Alert with OK & Cancel ']
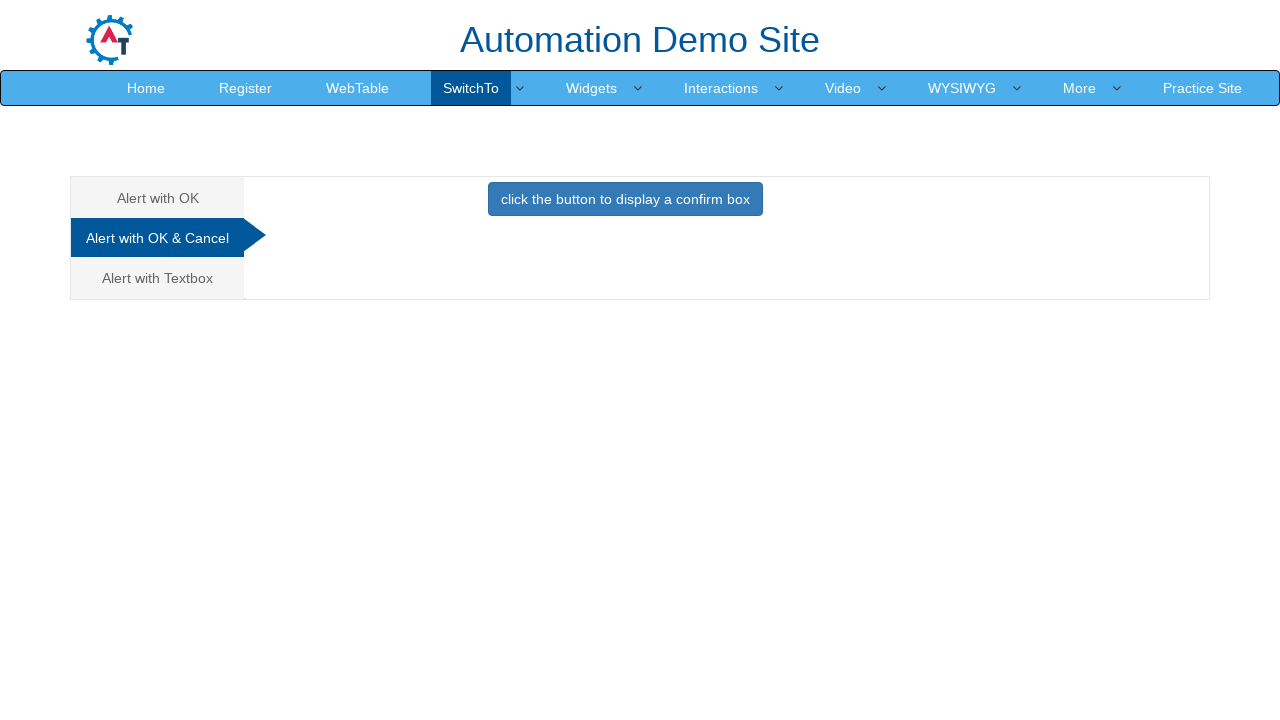

Clicked button to trigger confirm alert at (625, 199) on button.btn.btn-primary
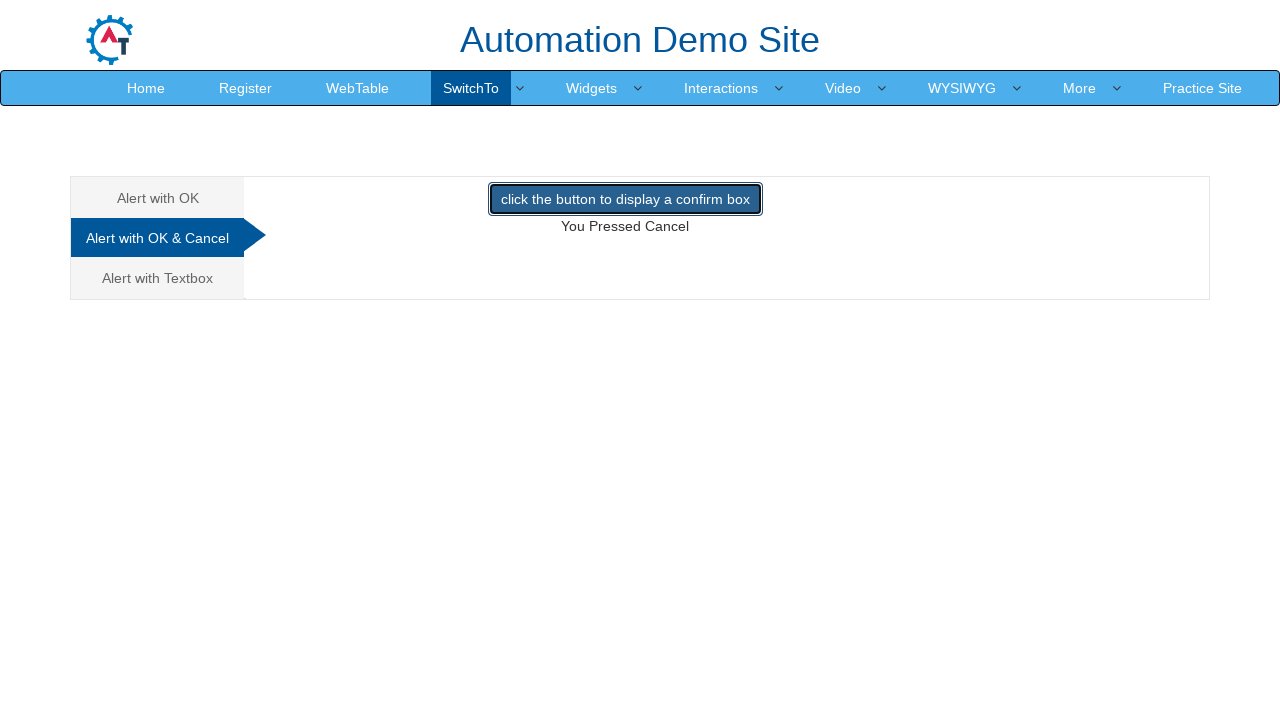

Set up dialog handler to accept alerts
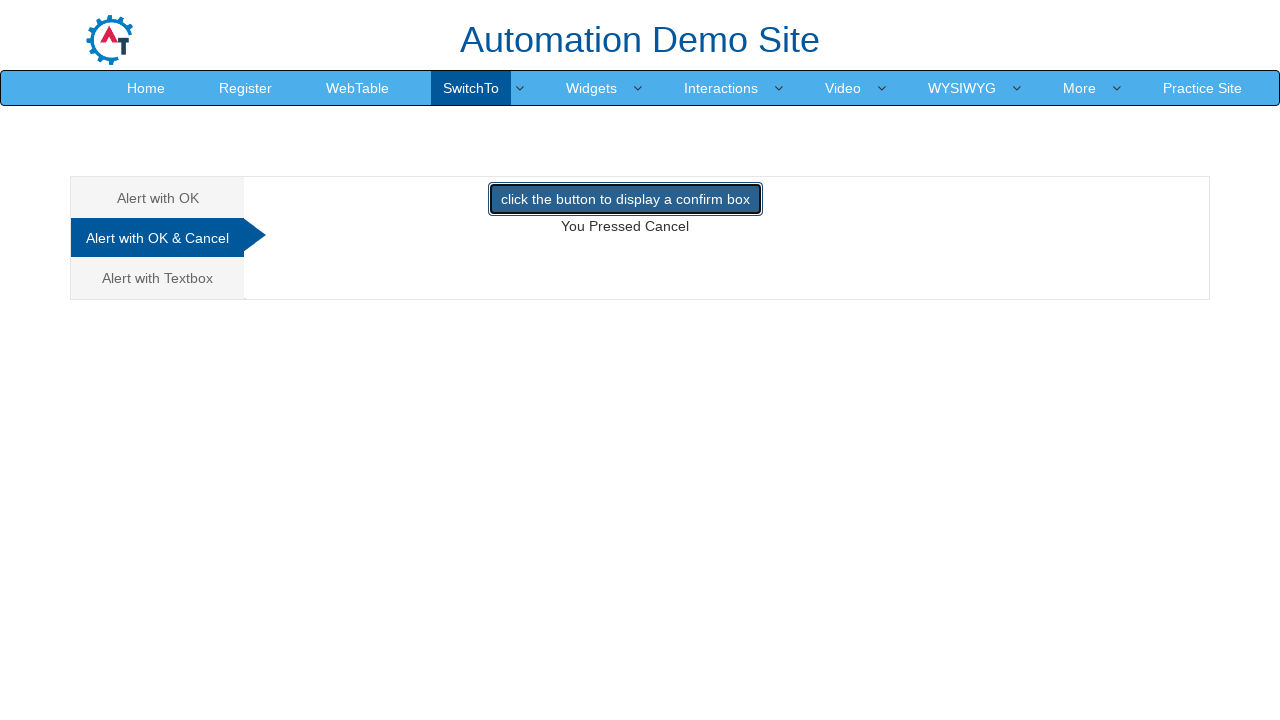

Evaluated JavaScript to initialize confirmResult variable
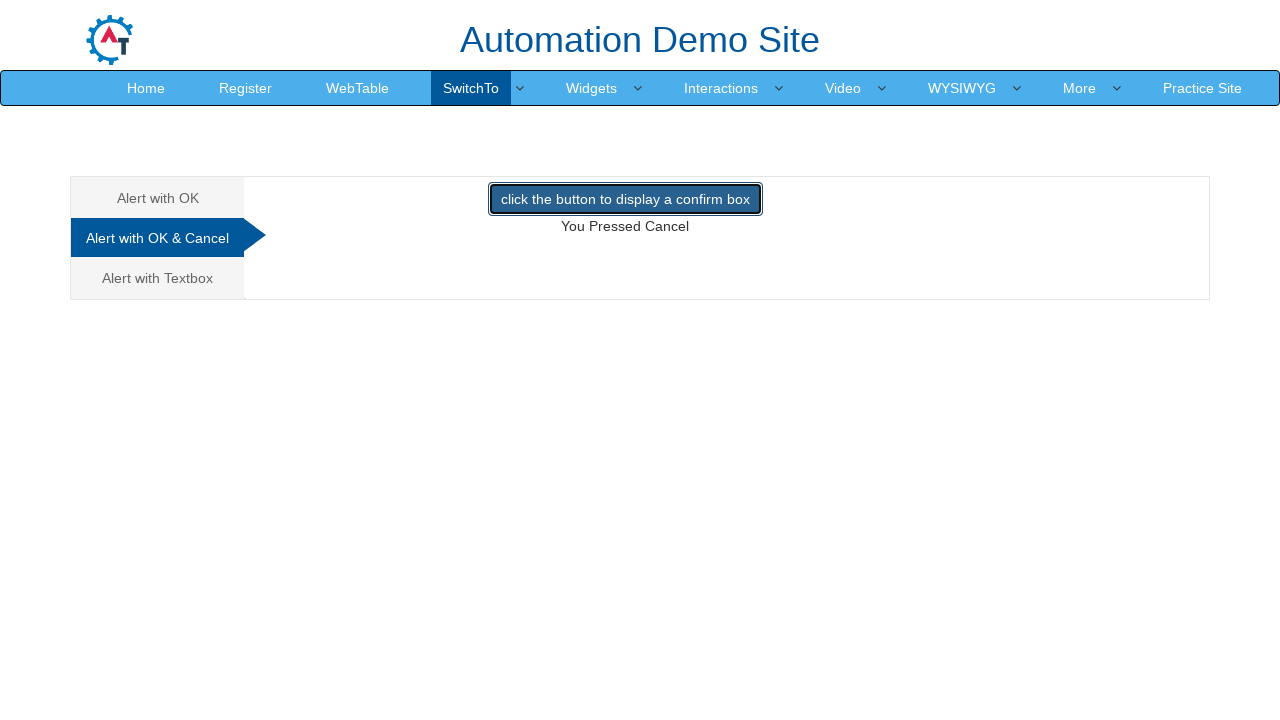

Registered dialog handler function
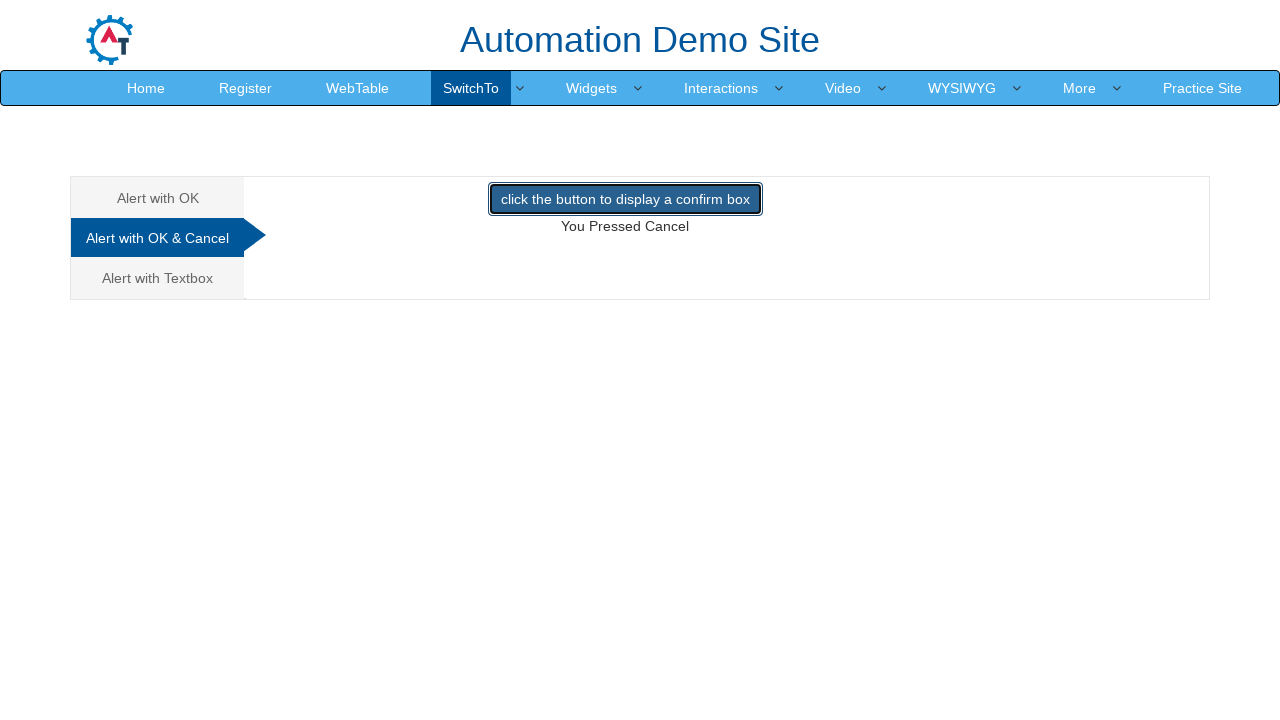

Clicked button to trigger confirm alert dialog at (625, 199) on xpath=//button[@class='btn btn-primary']
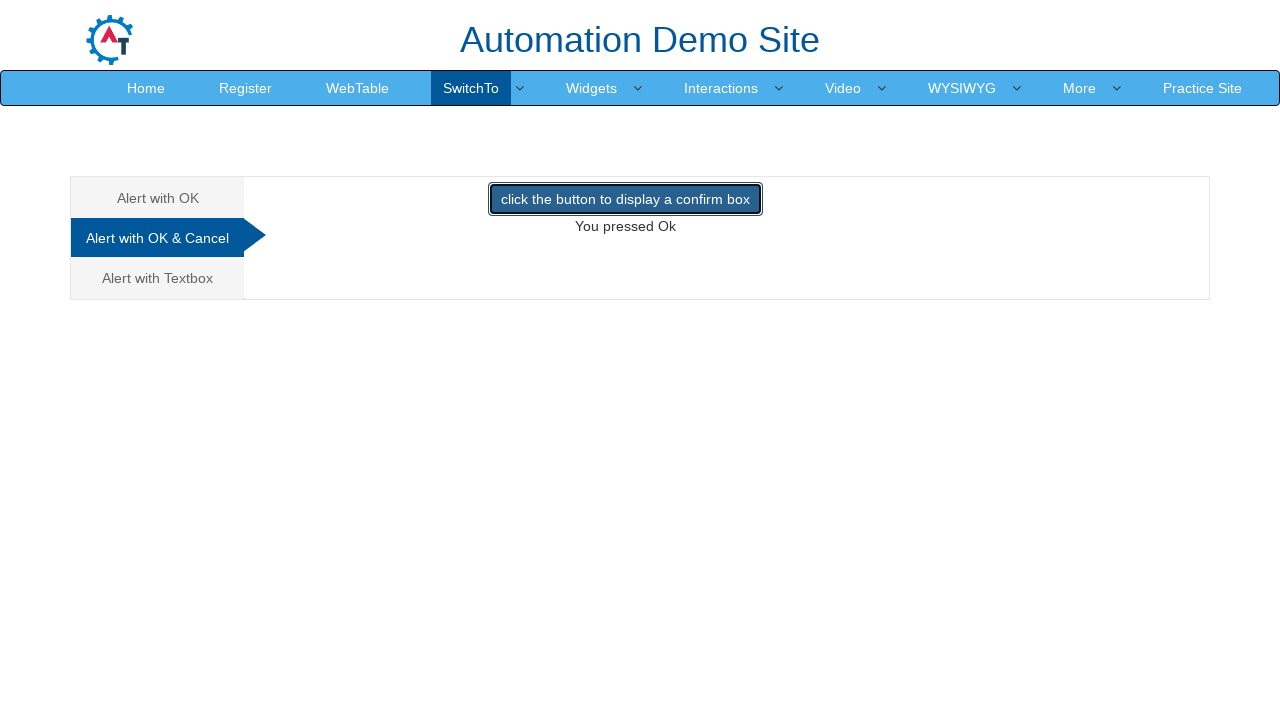

Waited for dialog interaction to complete
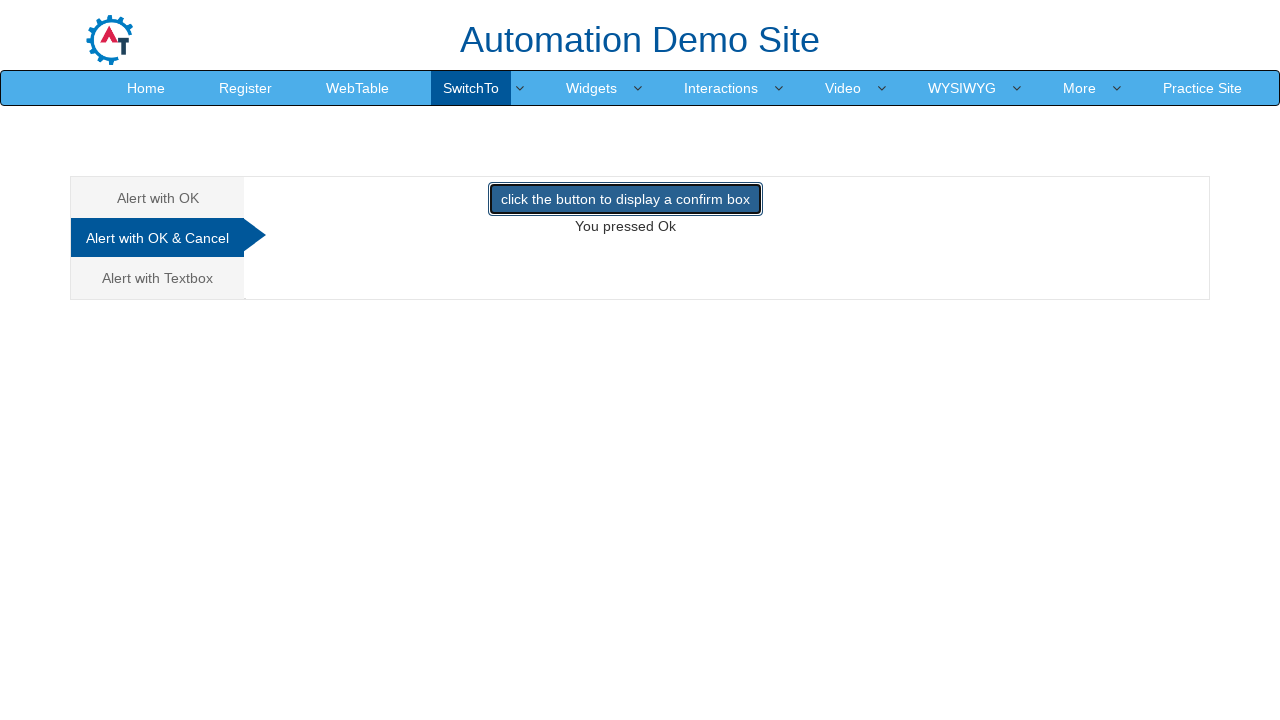

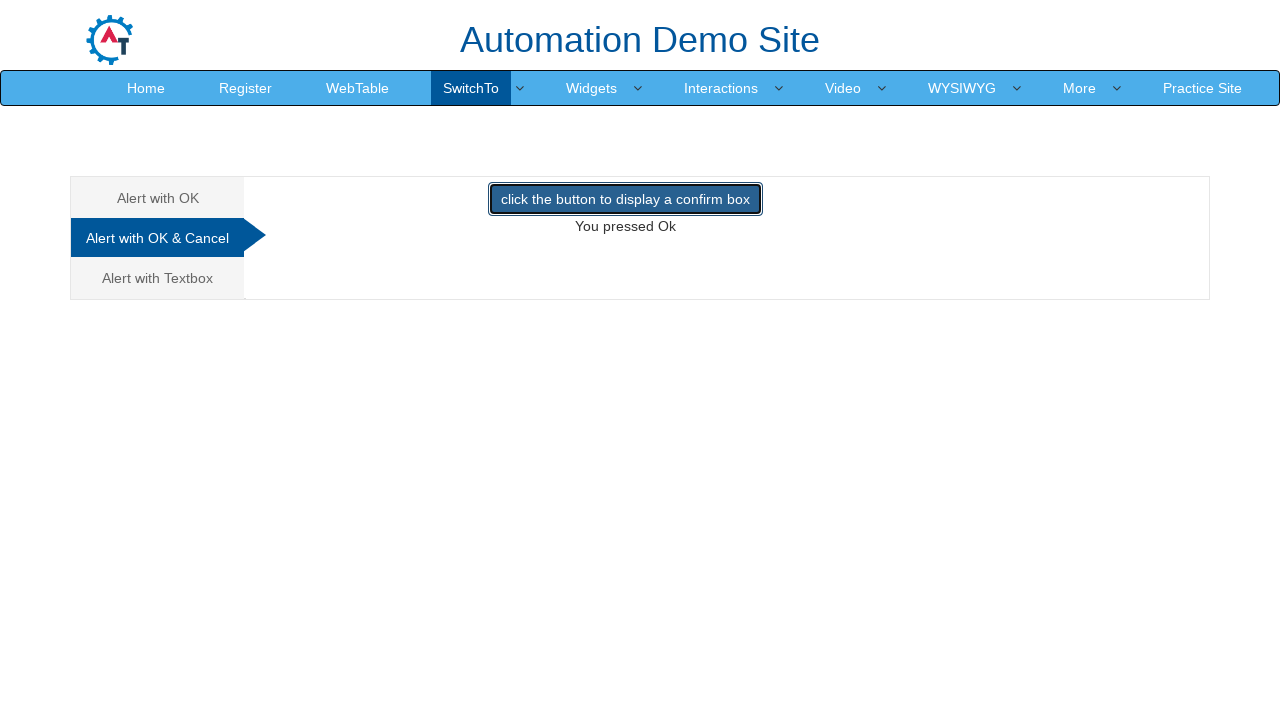